Tests multi-select dropdown functionality by selecting multiple options using different methods (by index, value, and visible text) and then deselecting them

Starting URL: http://practice.cydeo.com/dropdown

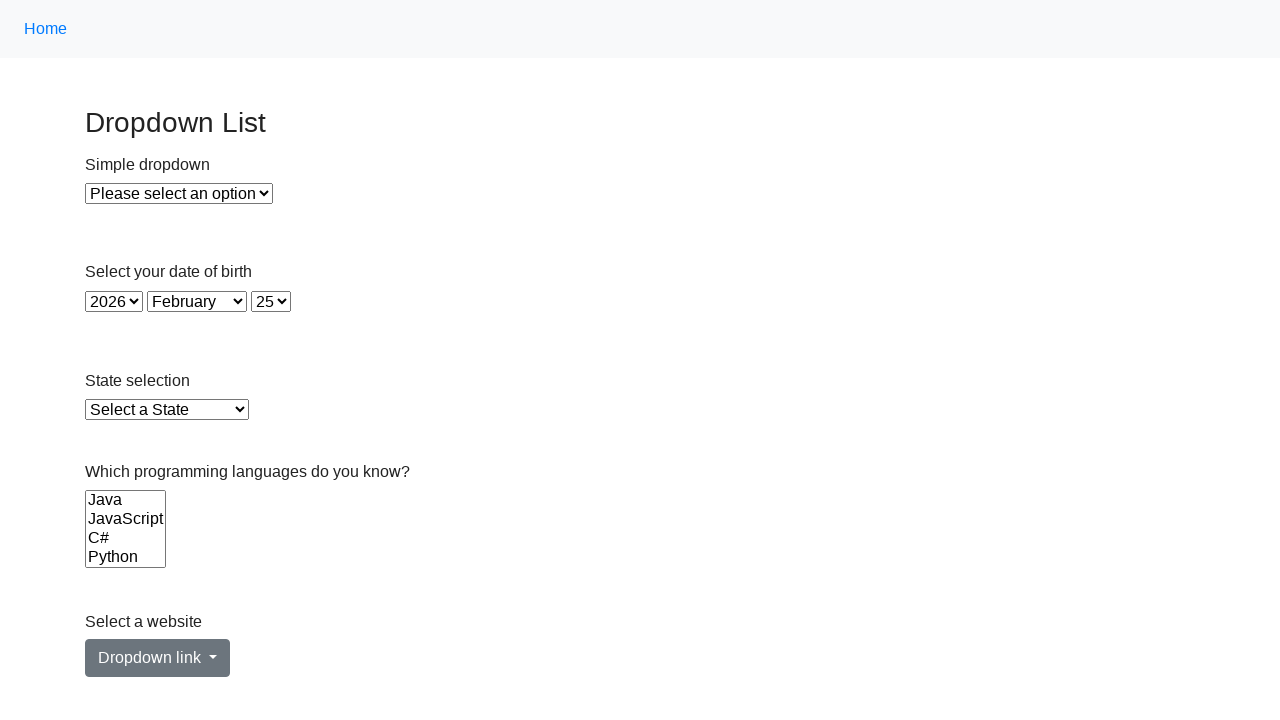

Located multi-select dropdown element for Languages
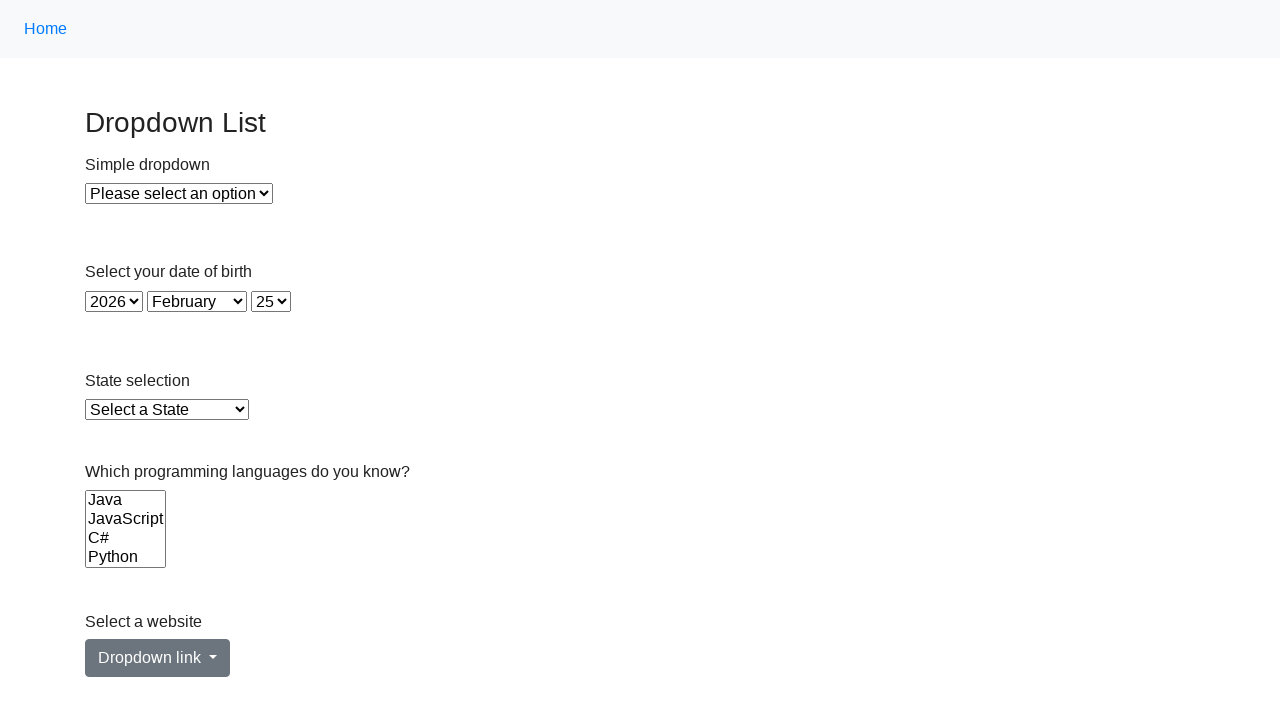

Selected option by index 2 (3rd option) in Languages dropdown on select[name='Languages']
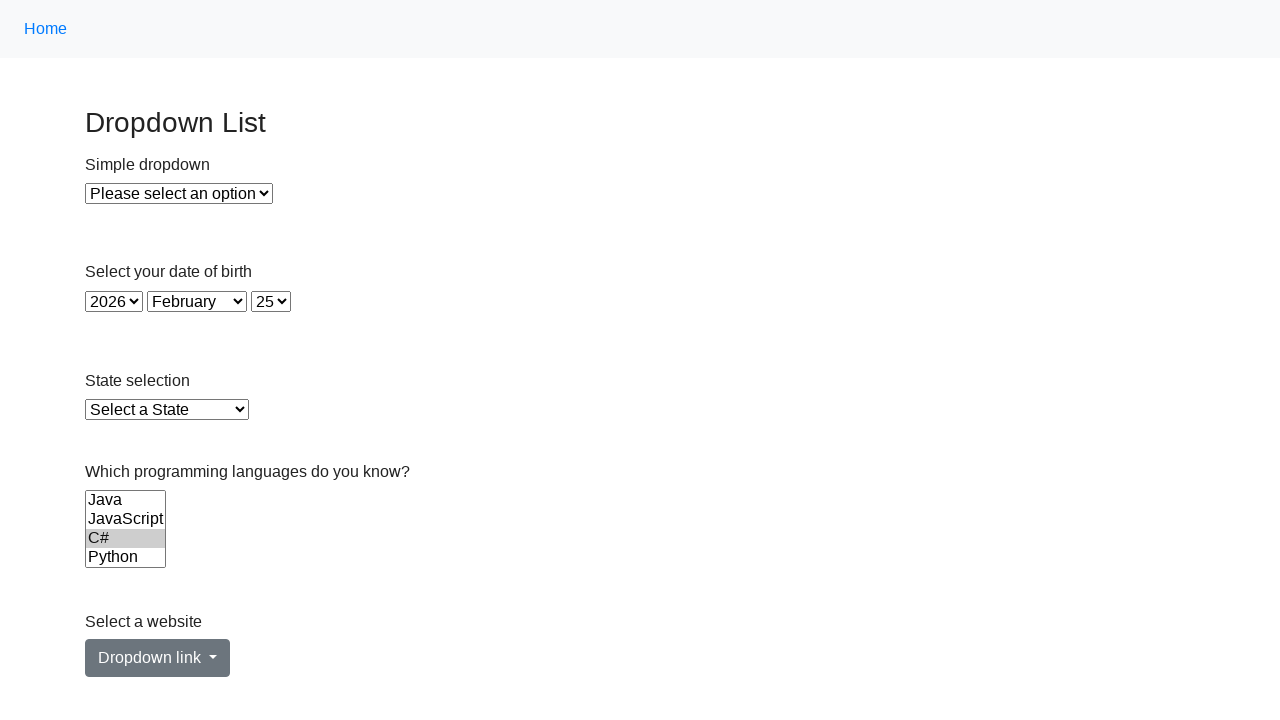

Selected 'ruby' option by value in Languages dropdown on select[name='Languages']
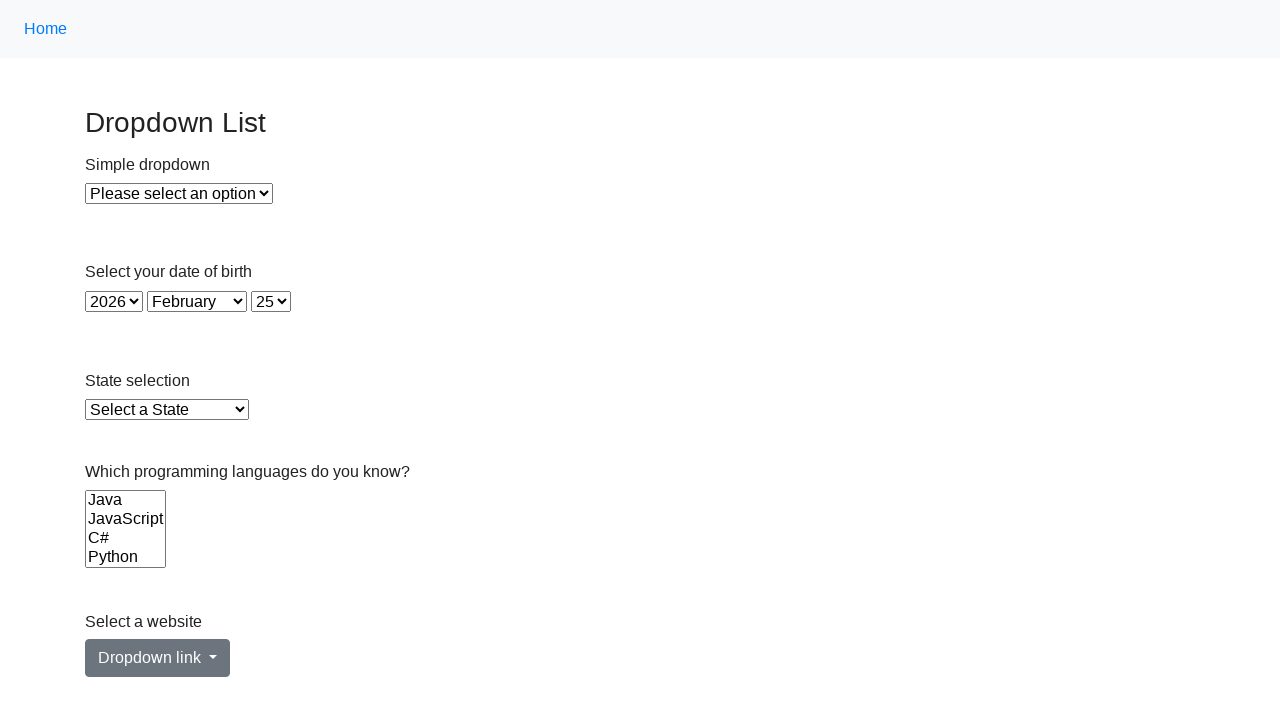

Selected 'Python' option by visible text/label in Languages dropdown on select[name='Languages']
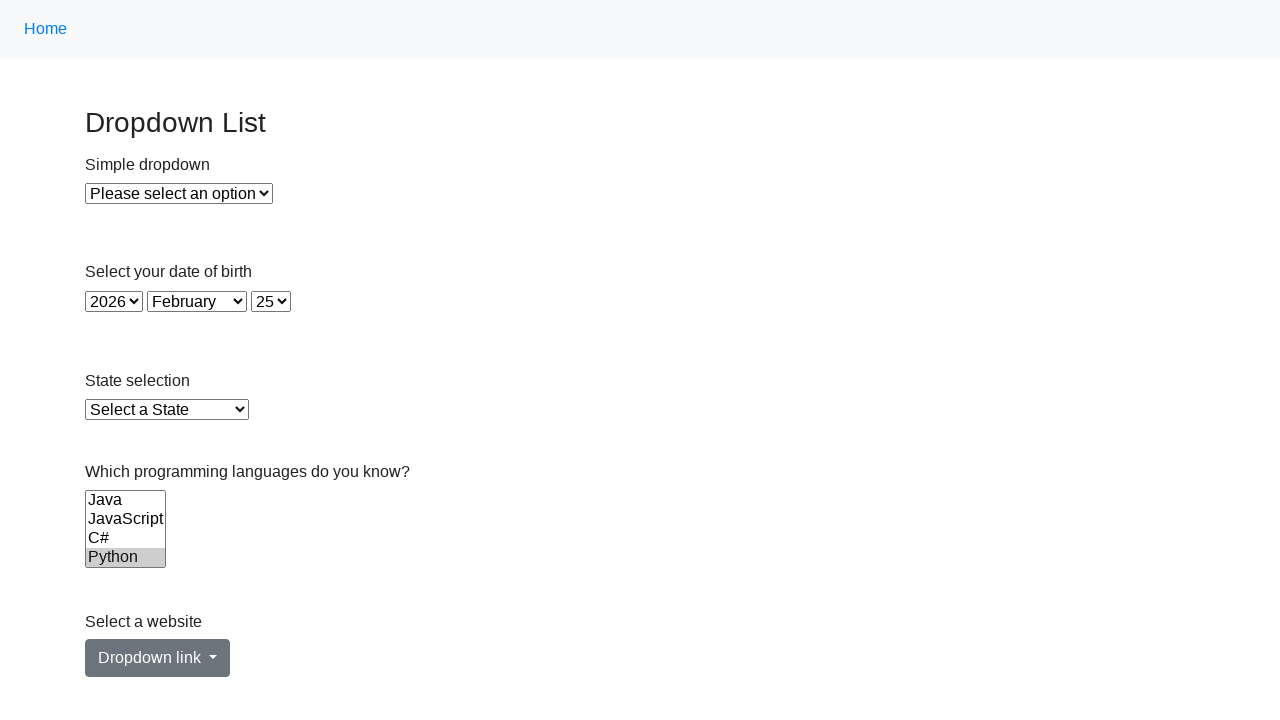

Selected multiple options (java, ruby, python) in Languages dropdown on select[name='Languages']
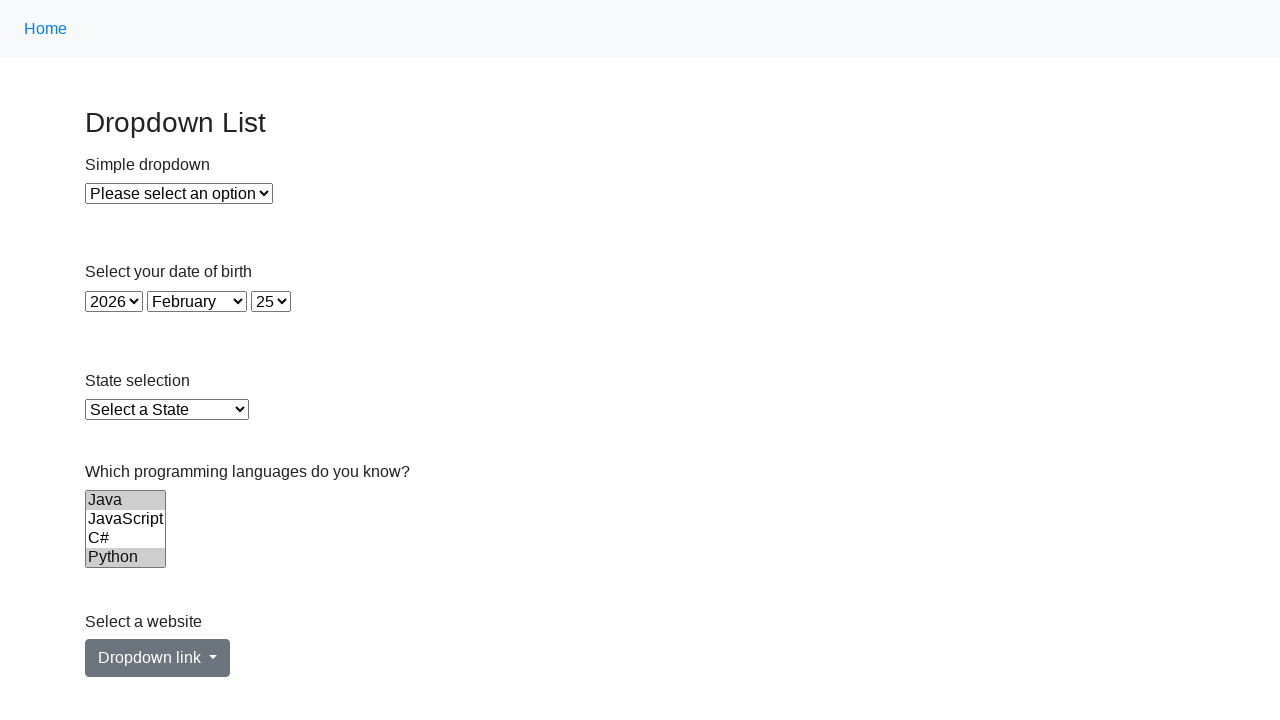

Deselected all options in Languages dropdown by clearing selection on select[name='Languages']
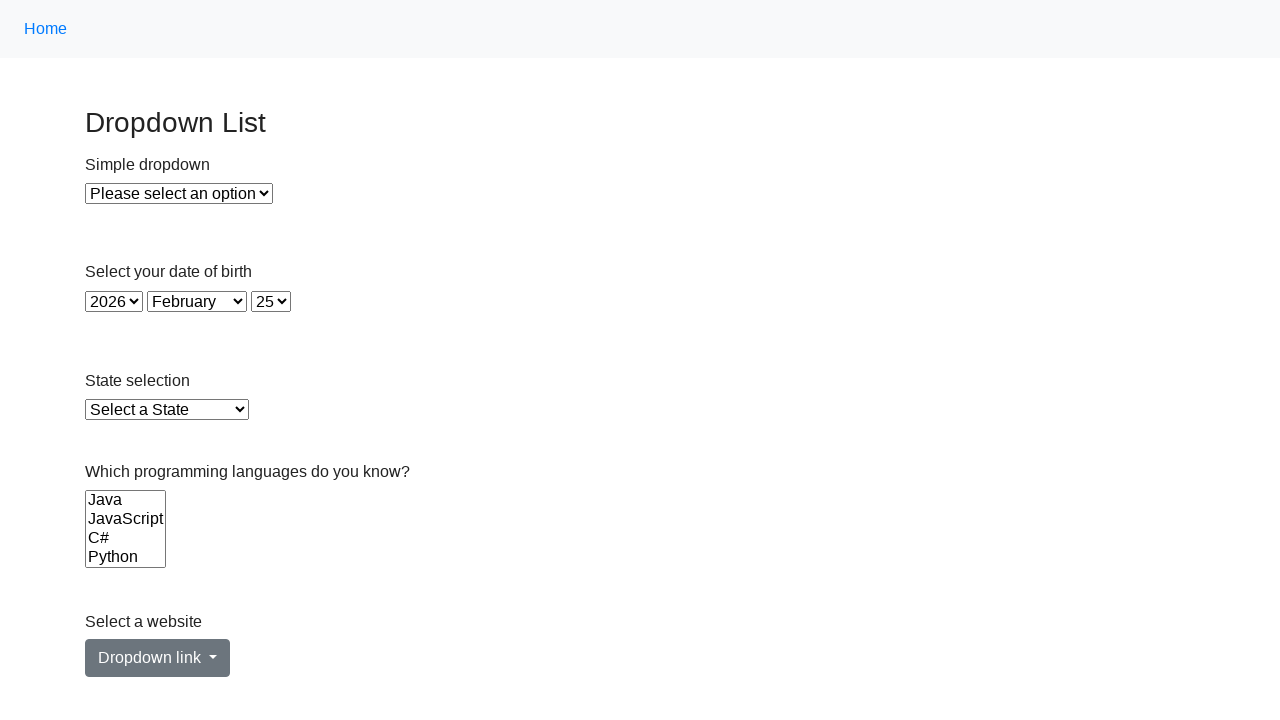

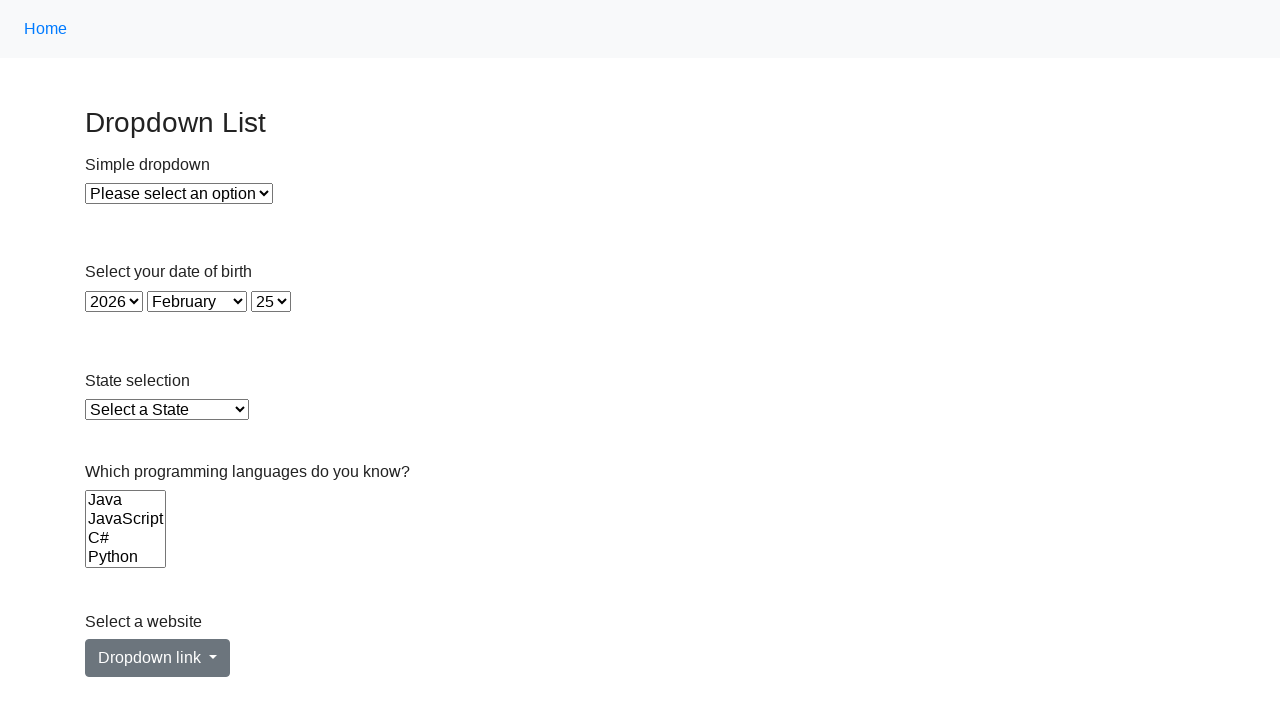